Navigates to Components page, scrolls to footer section, and verifies the Sign Up button is displayed

Starting URL: https://www.framer.com

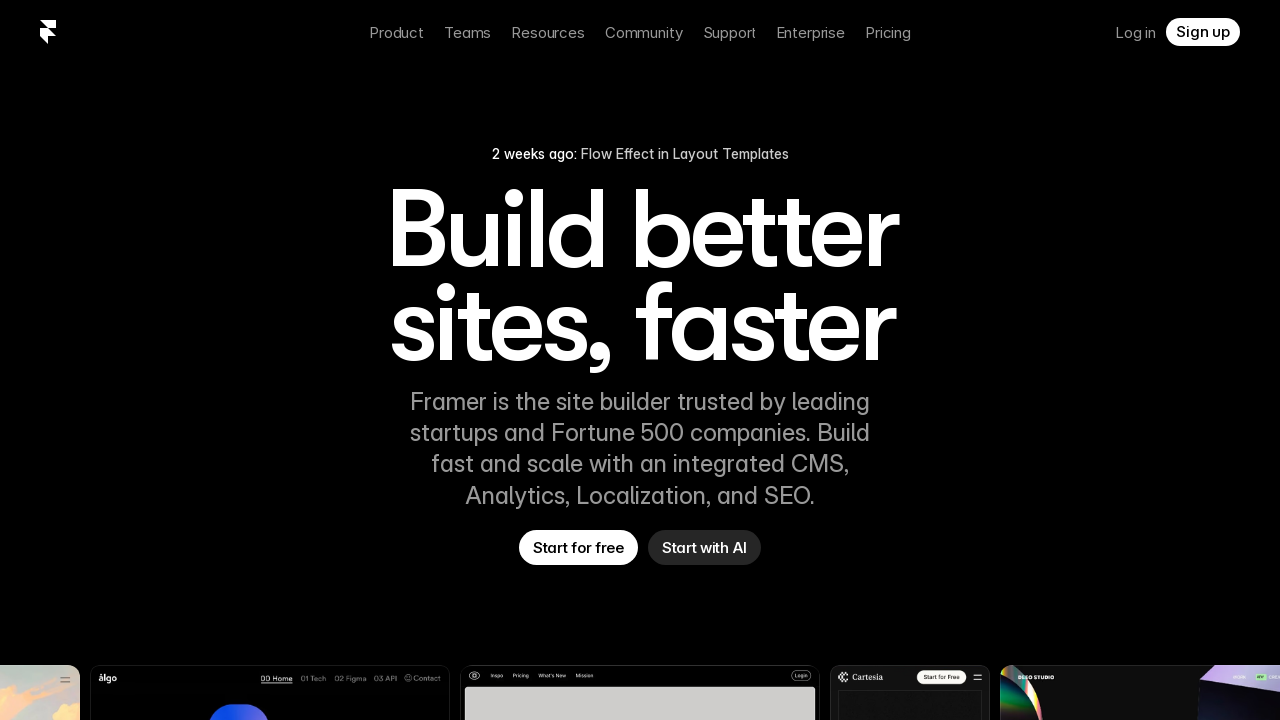

Clicked on Components link in navigation at (195, 360) on text=Components
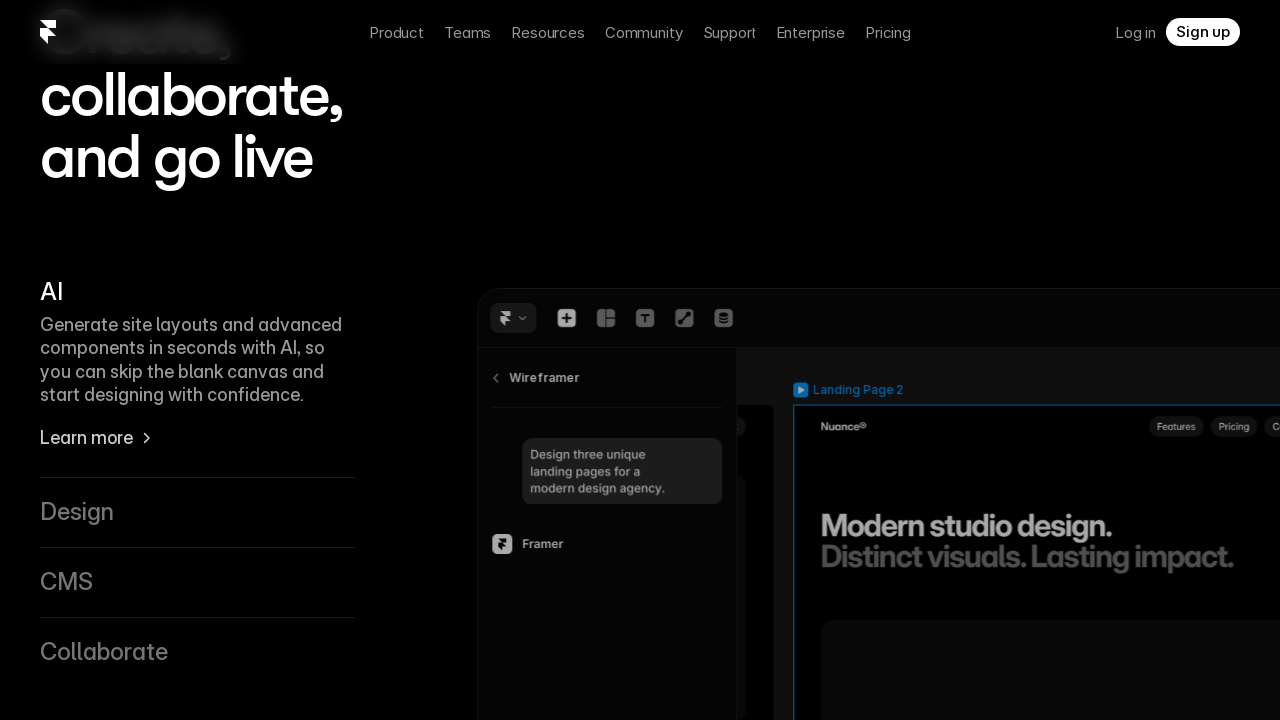

Scrolled to footer section
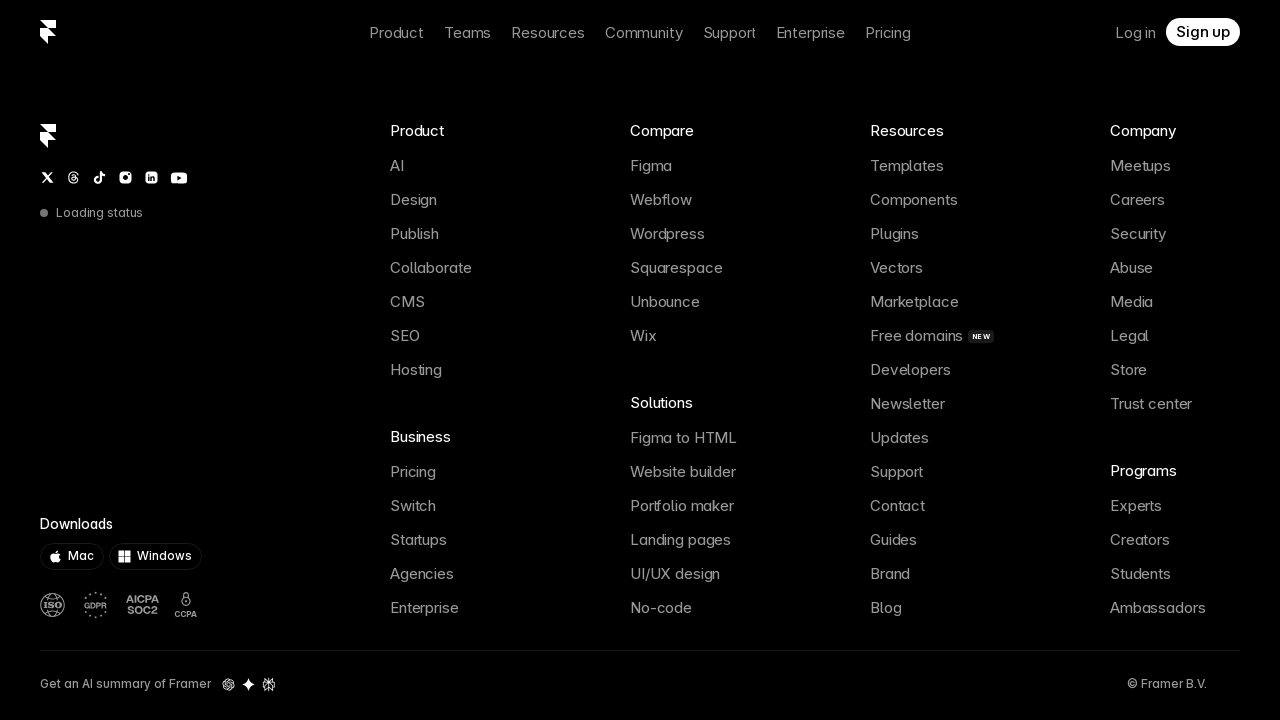

Sign Up button loaded in footer
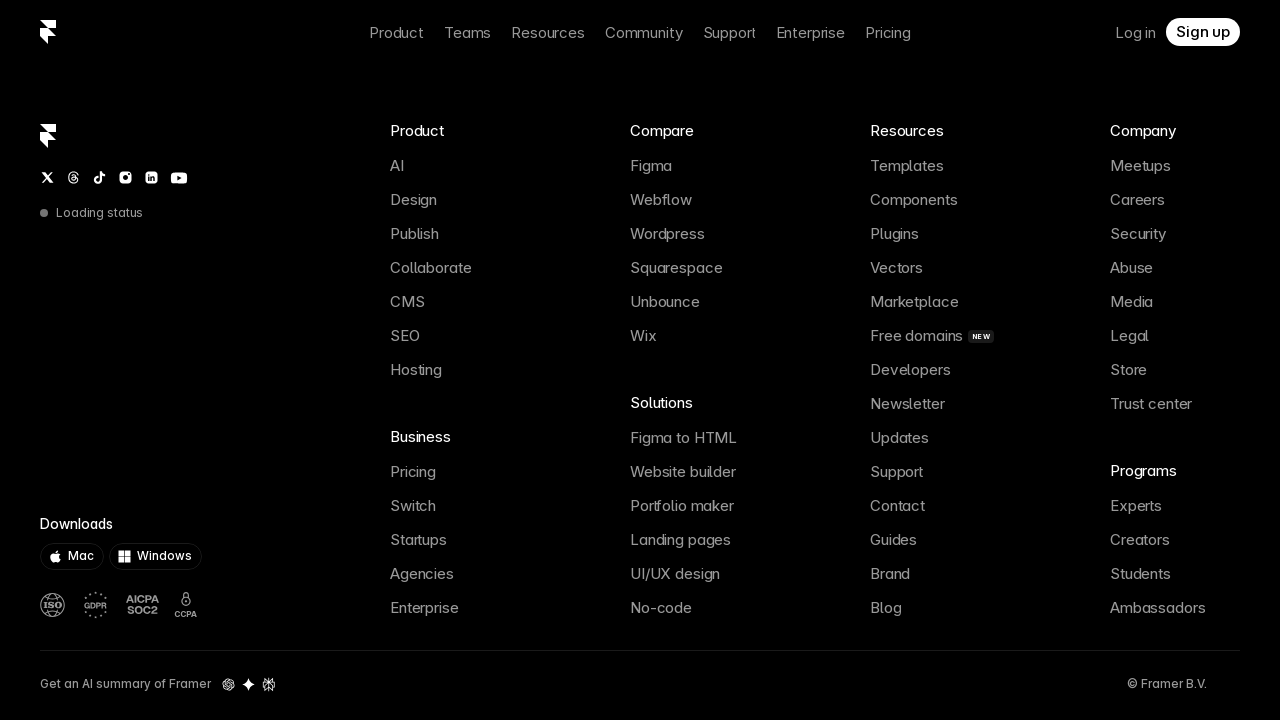

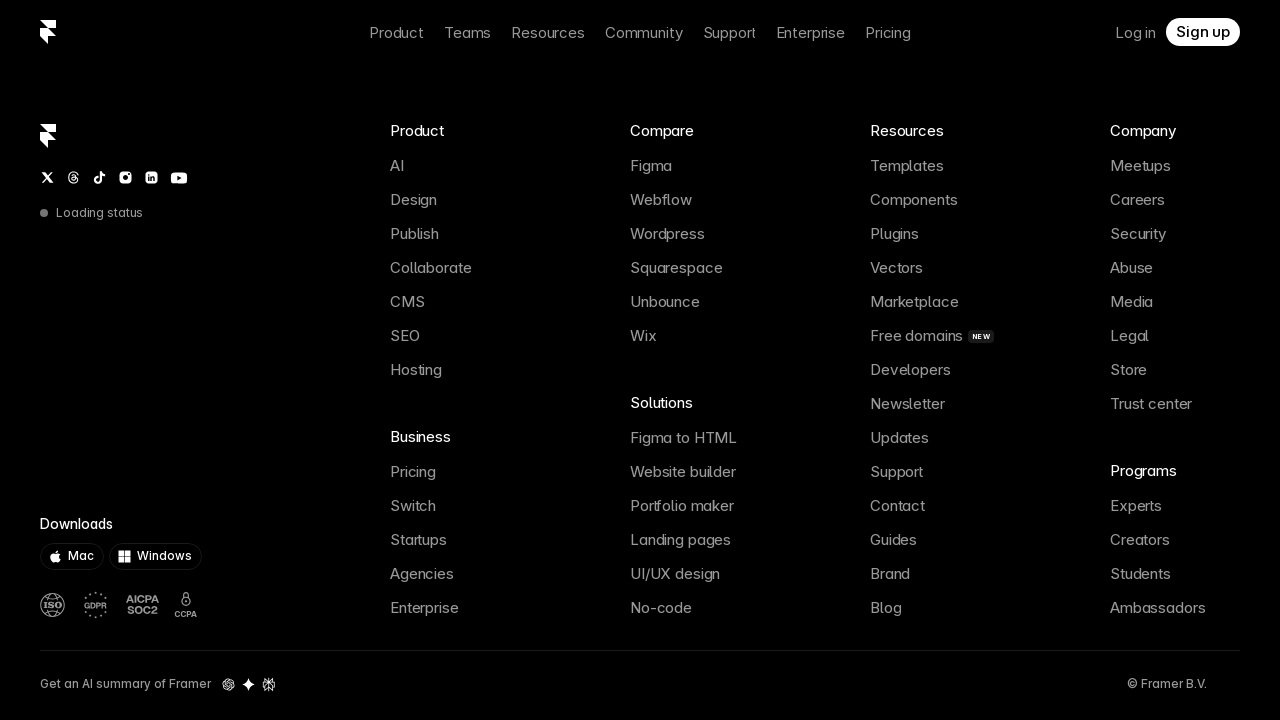